Navigates to the Testify Ltd contact page and clicks on the "About us" link to verify navigation functionality

Starting URL: https://www.testifyltd.com/contact

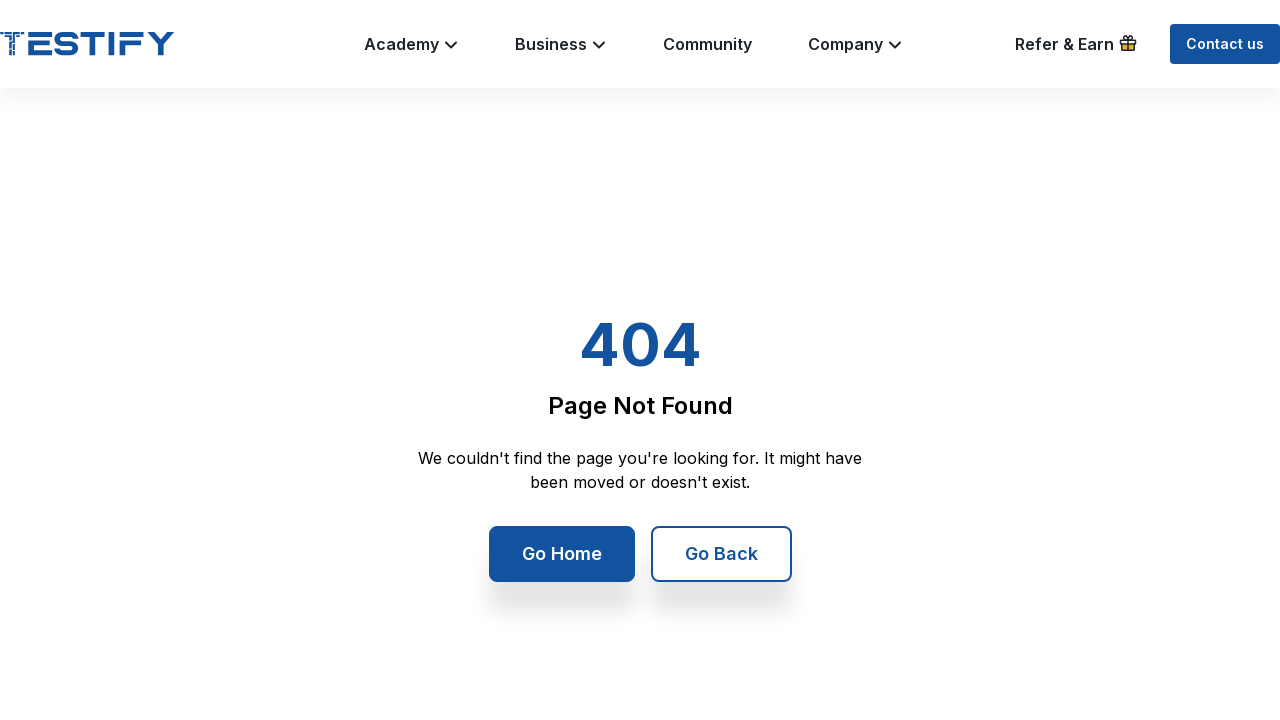

Waited for 'About us' link to be visible on the contact page
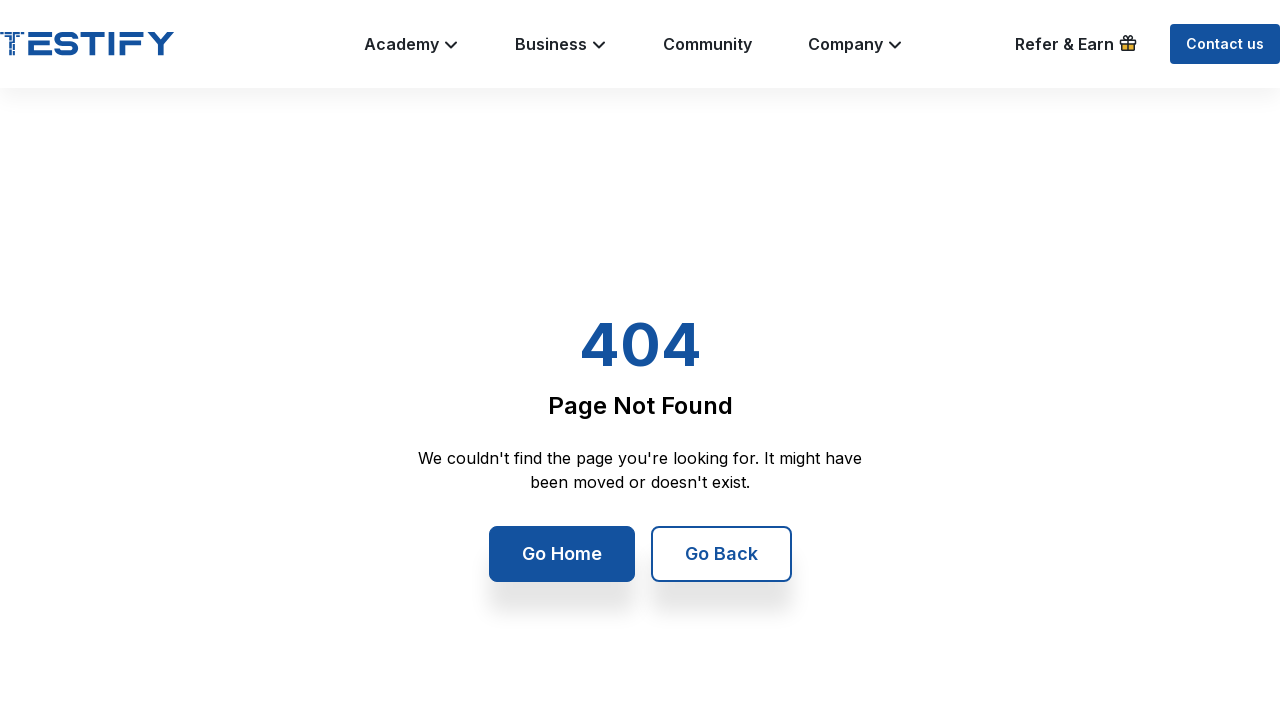

Clicked on the 'About us' link at (351, 377) on text=About us
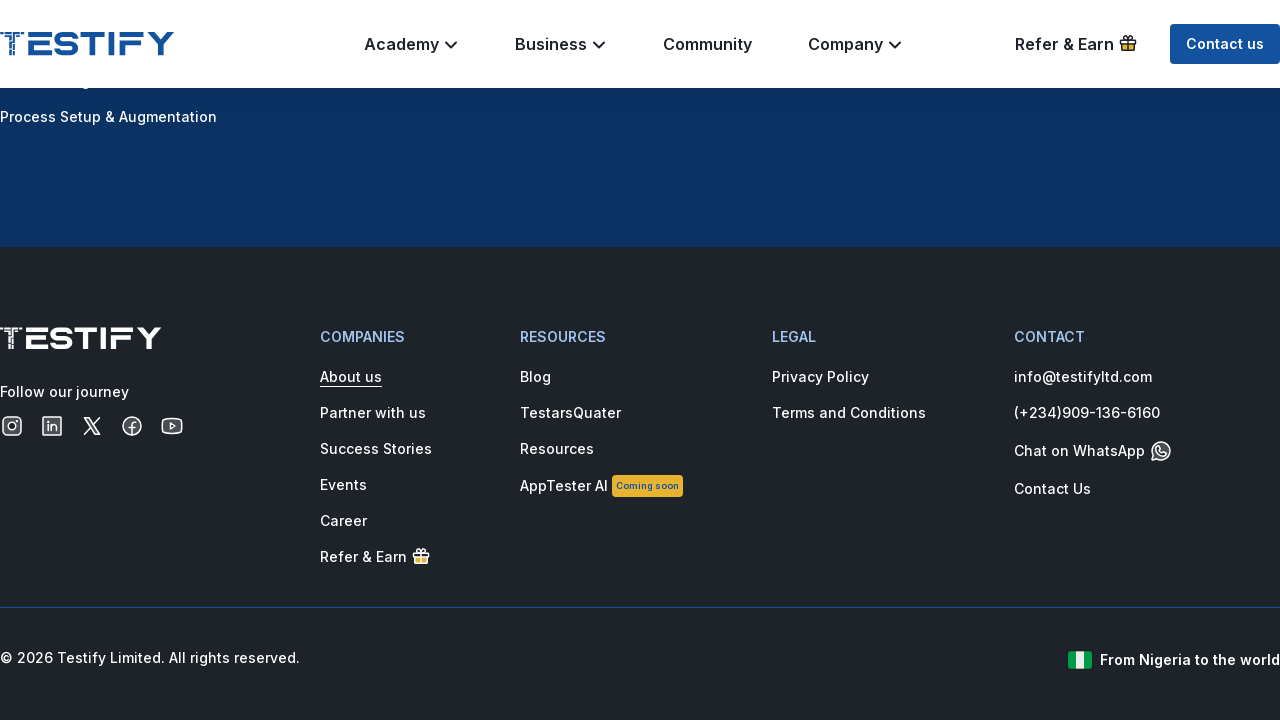

Navigation to 'About us' page completed successfully
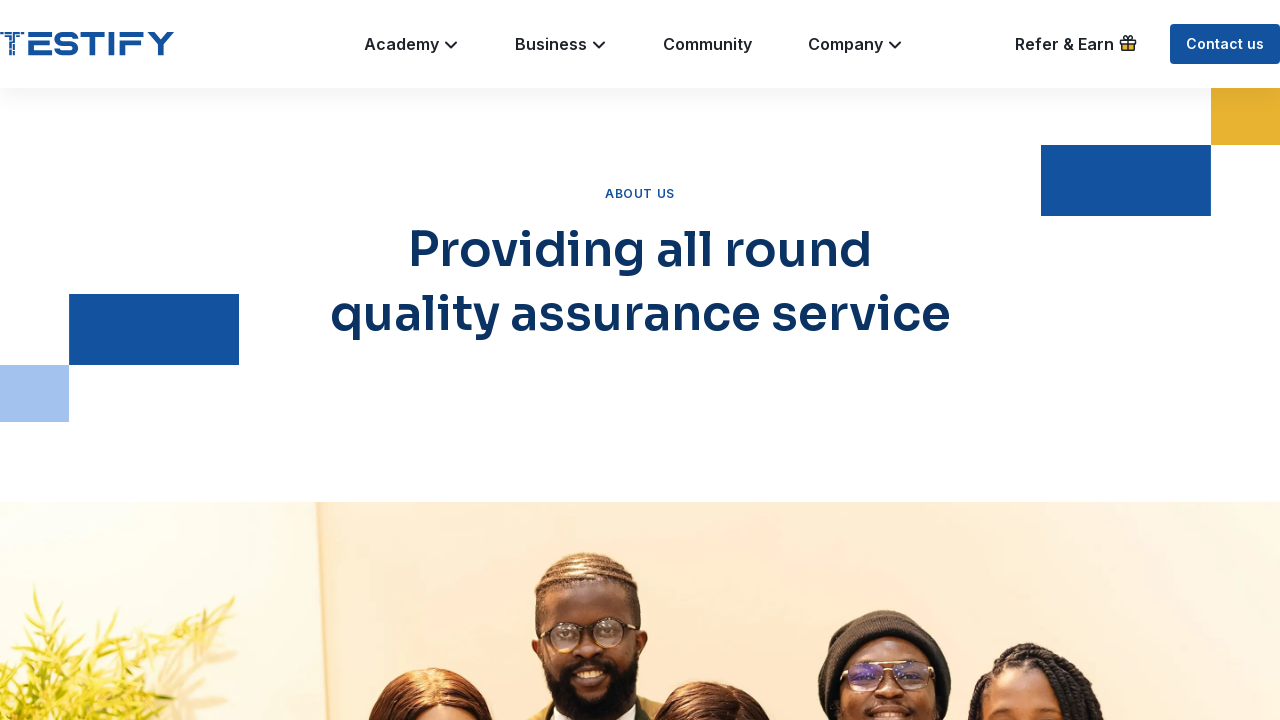

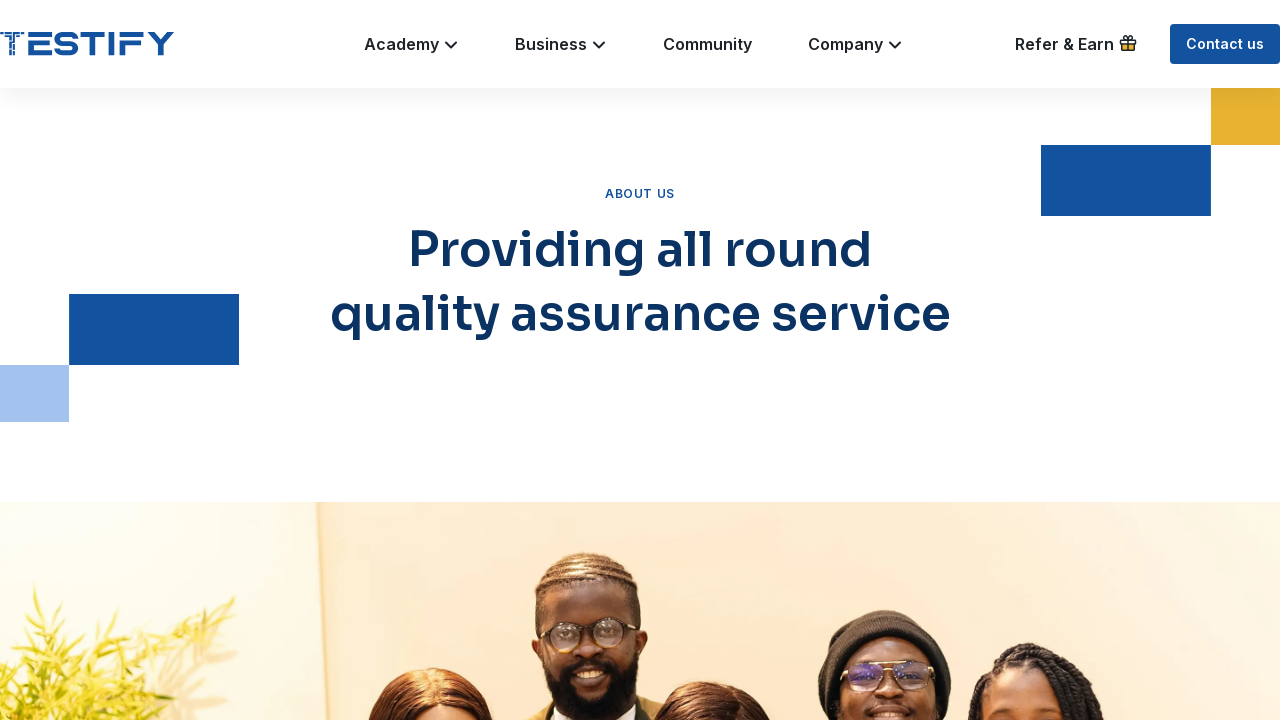